Tests adding a product to cart on an e-commerce demo site by clicking on a product and then clicking the add to cart button

Starting URL: https://www.demoblaze.com/index.html

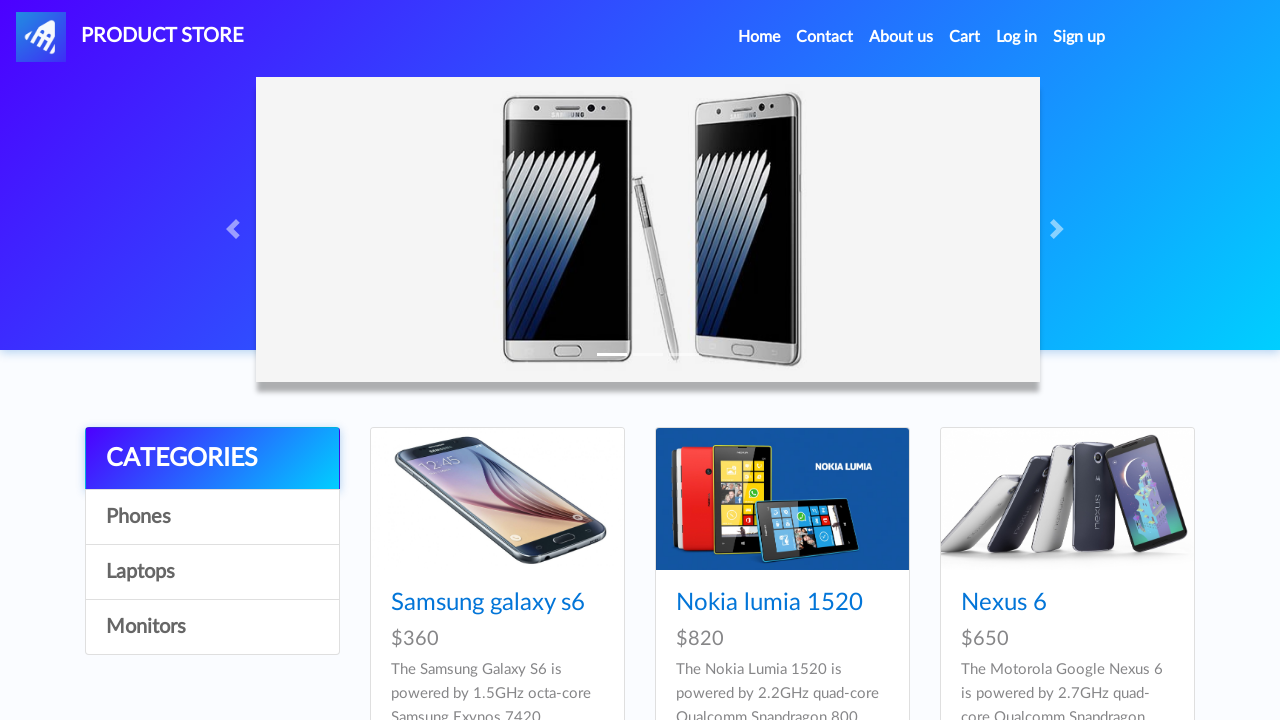

Clicked on the first product in the listing at (488, 603) on xpath=/html/body/div[5]/div/div[2]/div/div[1]/div/div/h4/a
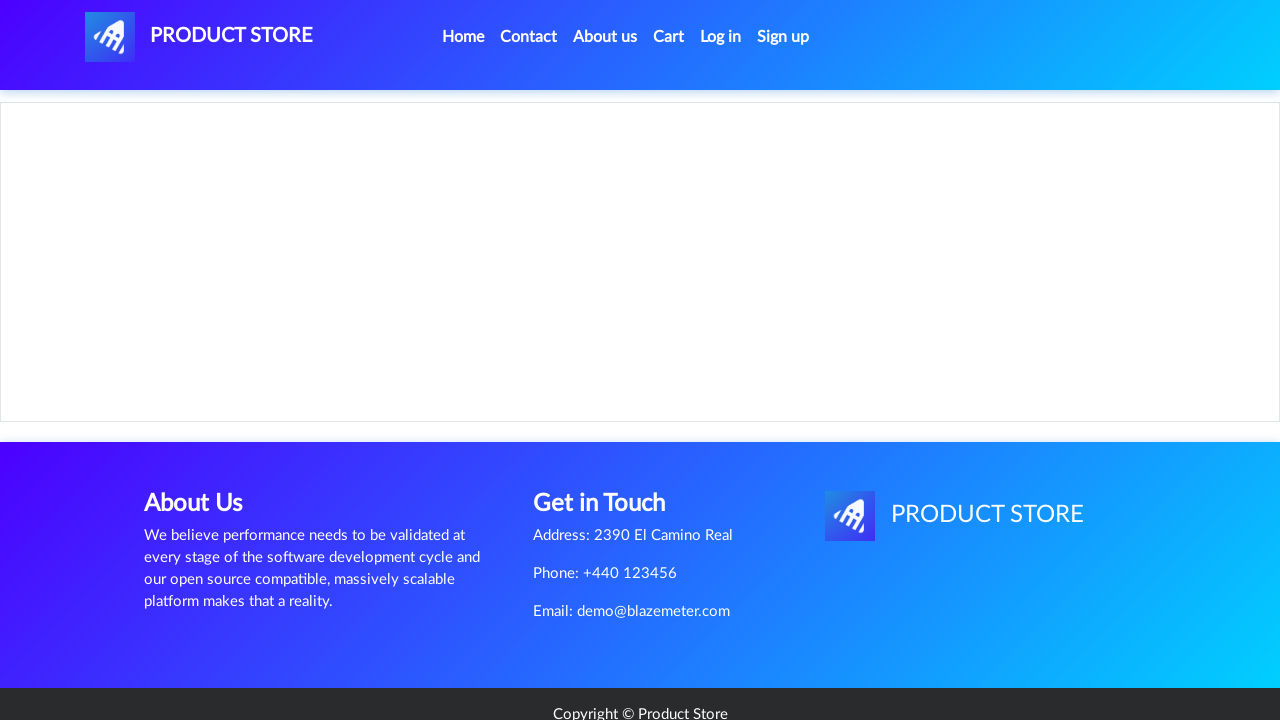

Waited for product page to load
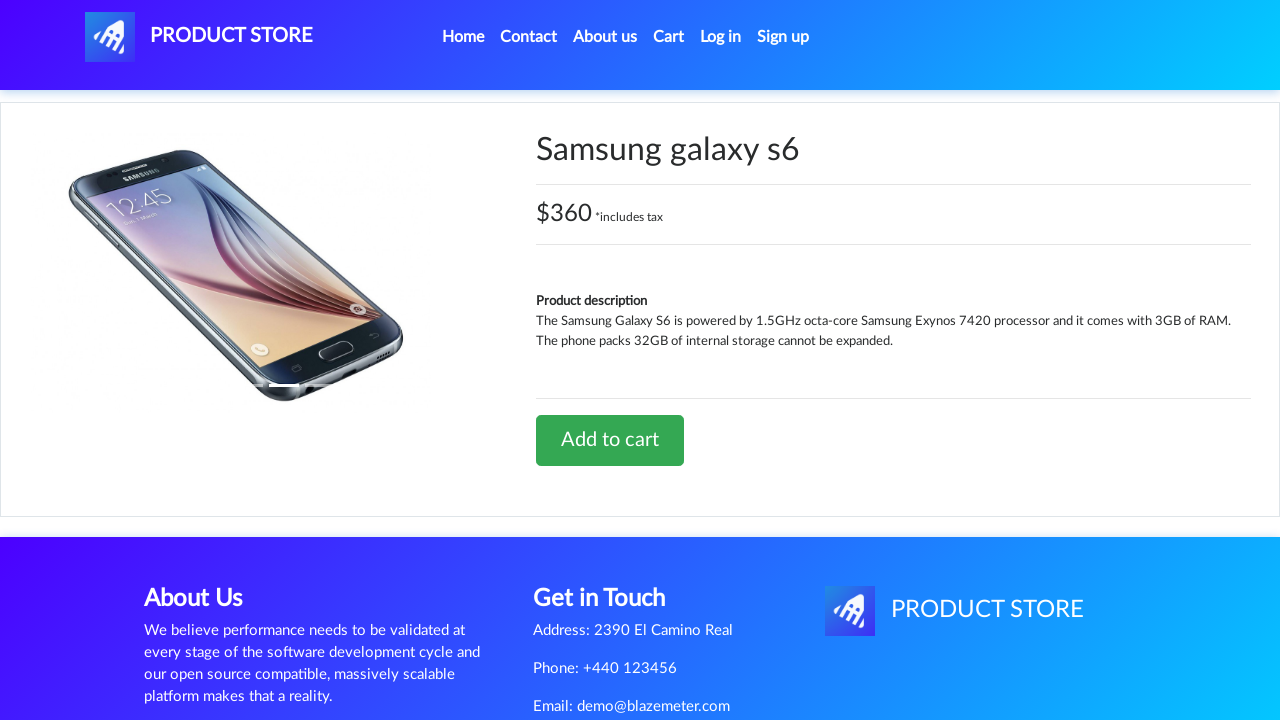

Clicked the 'Add to cart' button at (610, 440) on xpath=/html/body/div[5]/div/div[2]/div[2]/div/a
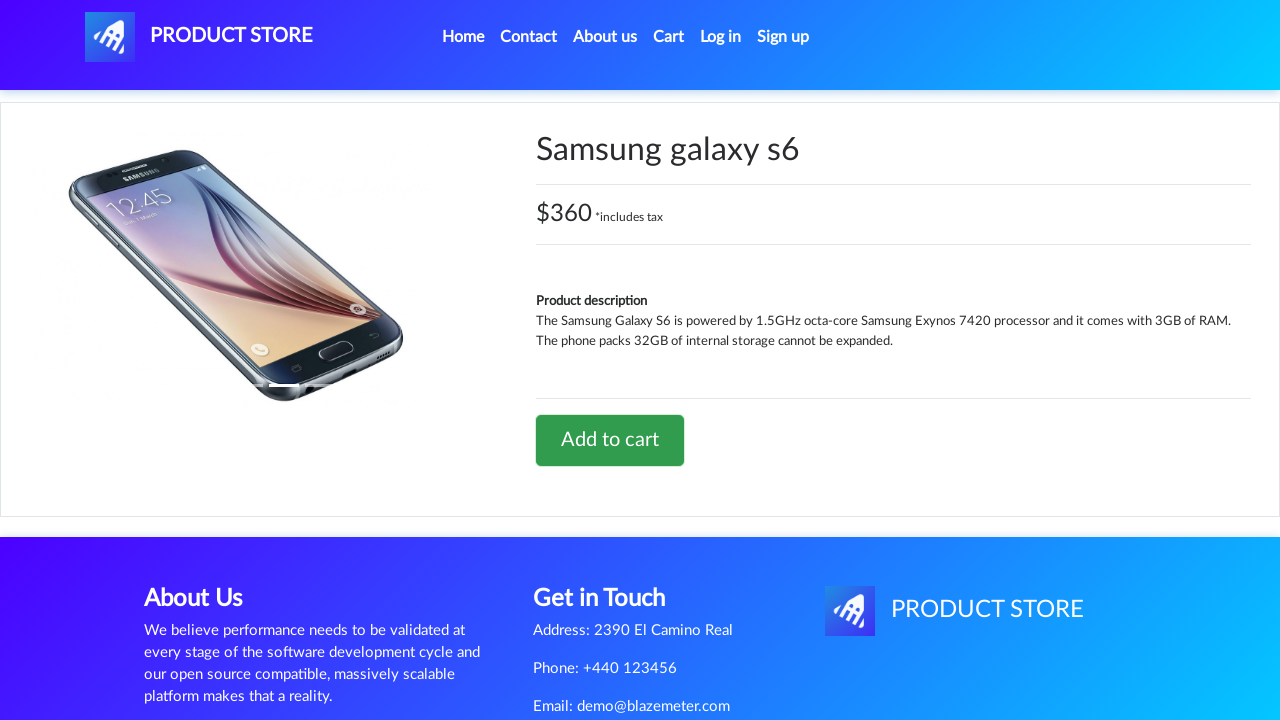

Set up alert dialog handler to accept confirmation
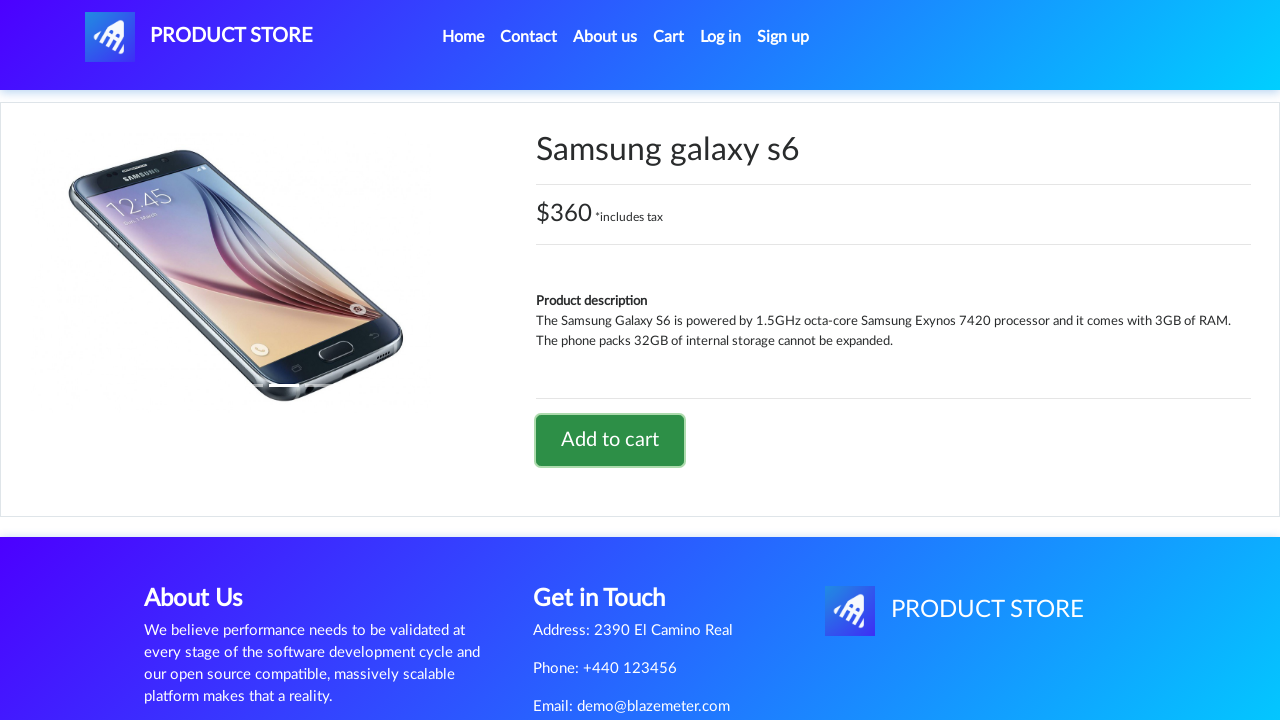

Waited for alert confirmation to complete
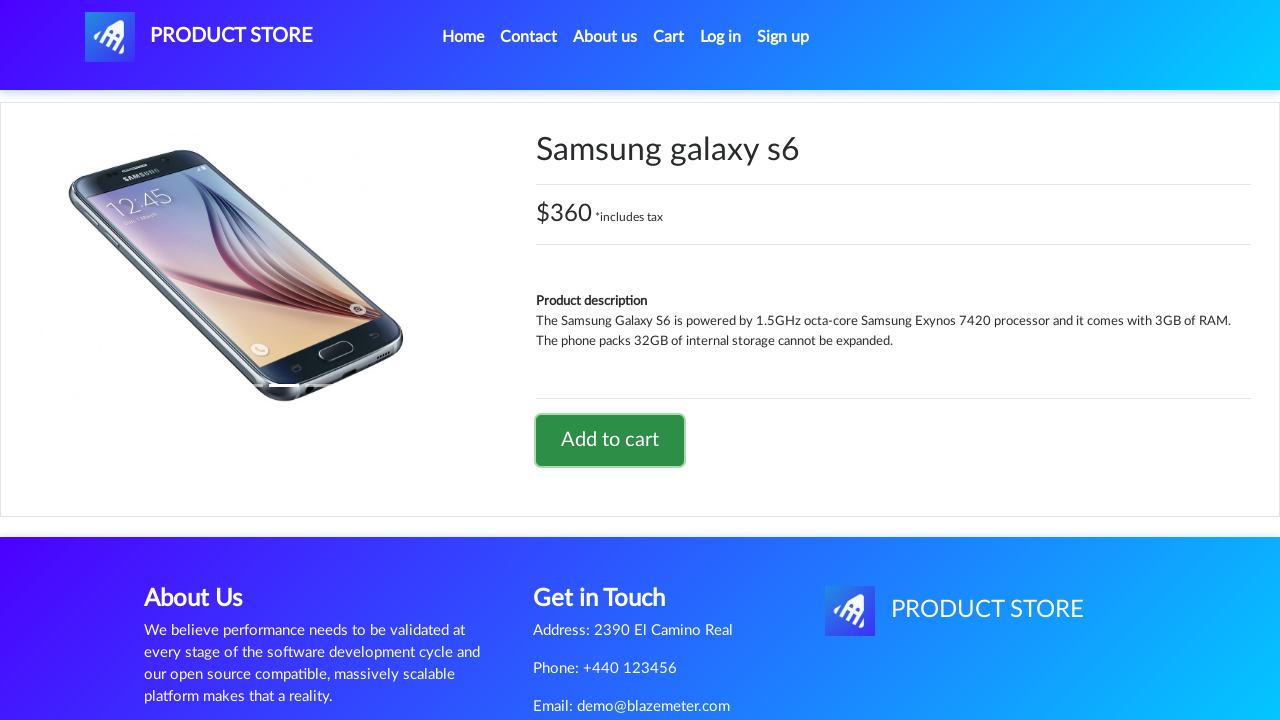

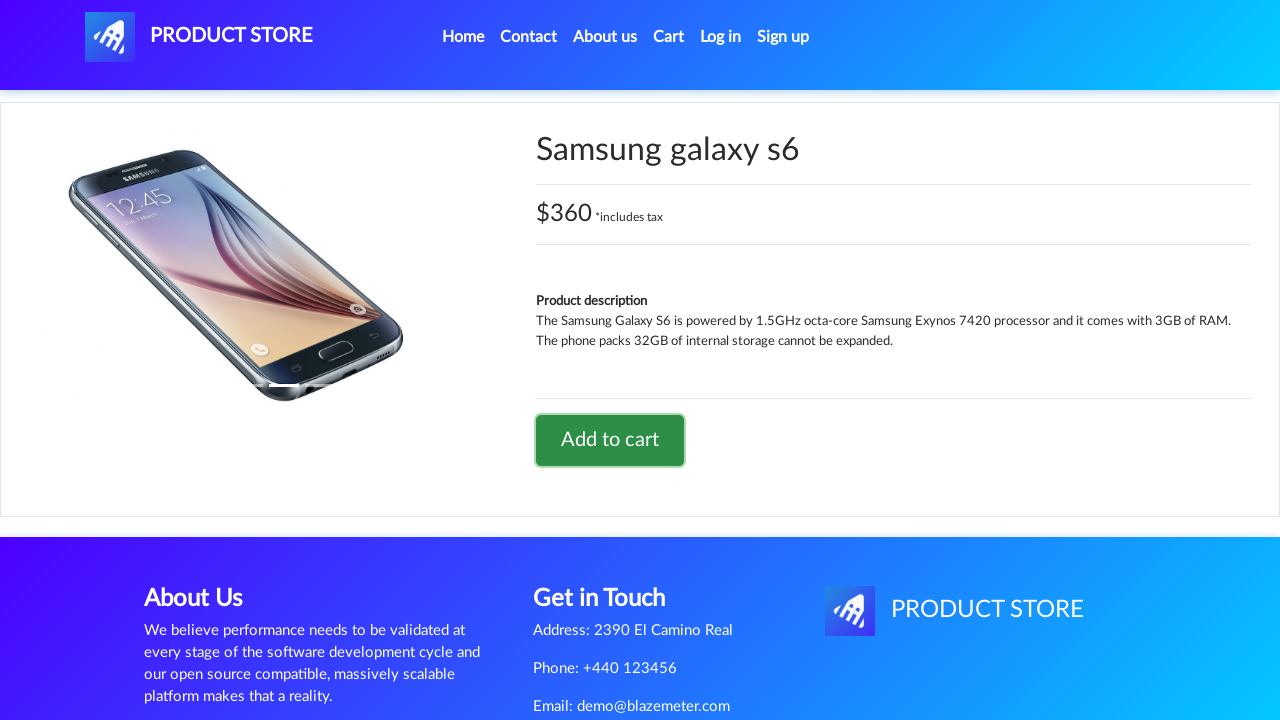